Tests the practice form on DemoQA by filling out various form fields including text inputs, date picker, radio buttons, checkboxes, and dropdown selects.

Starting URL: https://demoqa.com/automation-practice-form

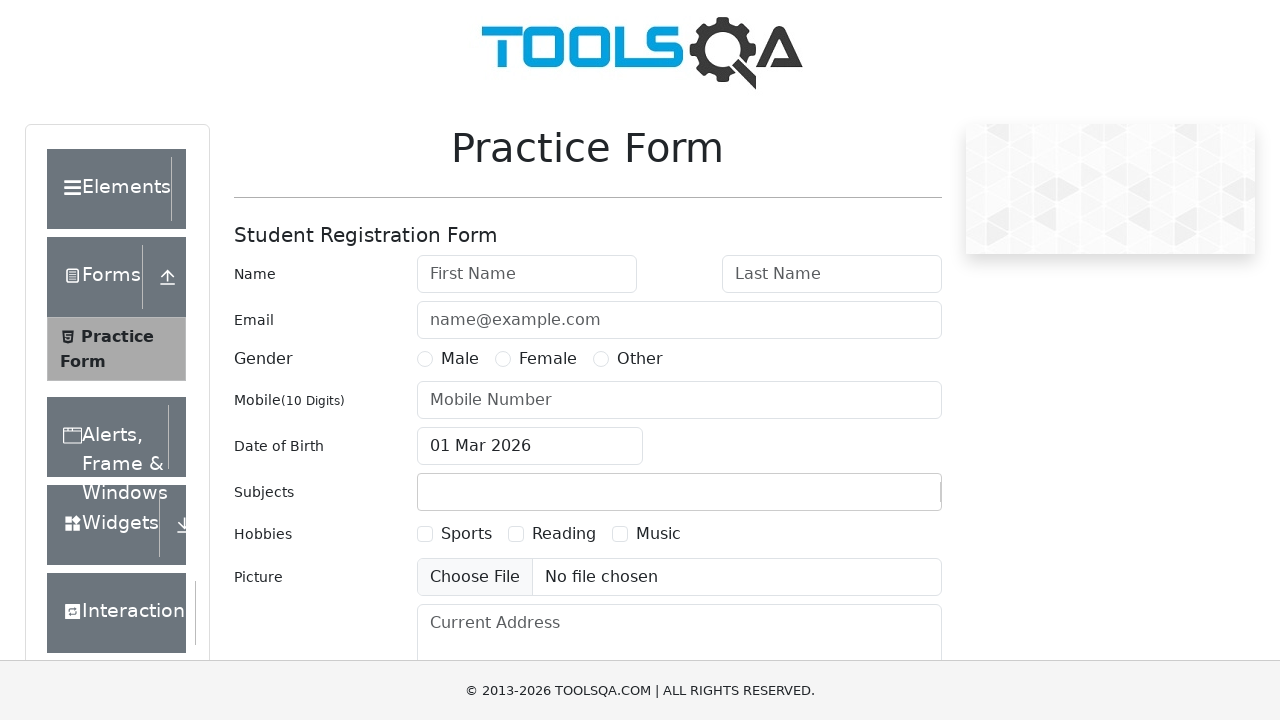

Filled first name field with 'Test' on #firstName
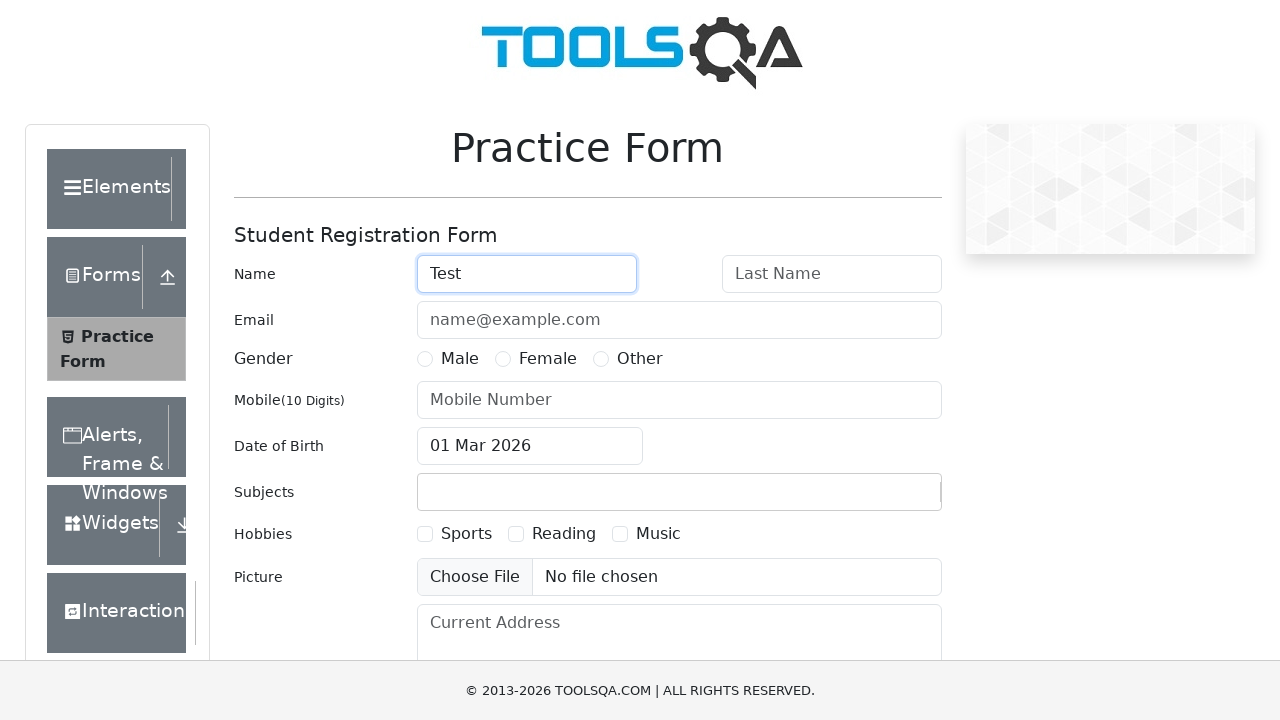

Filled last name field with 'Testov' on #lastName
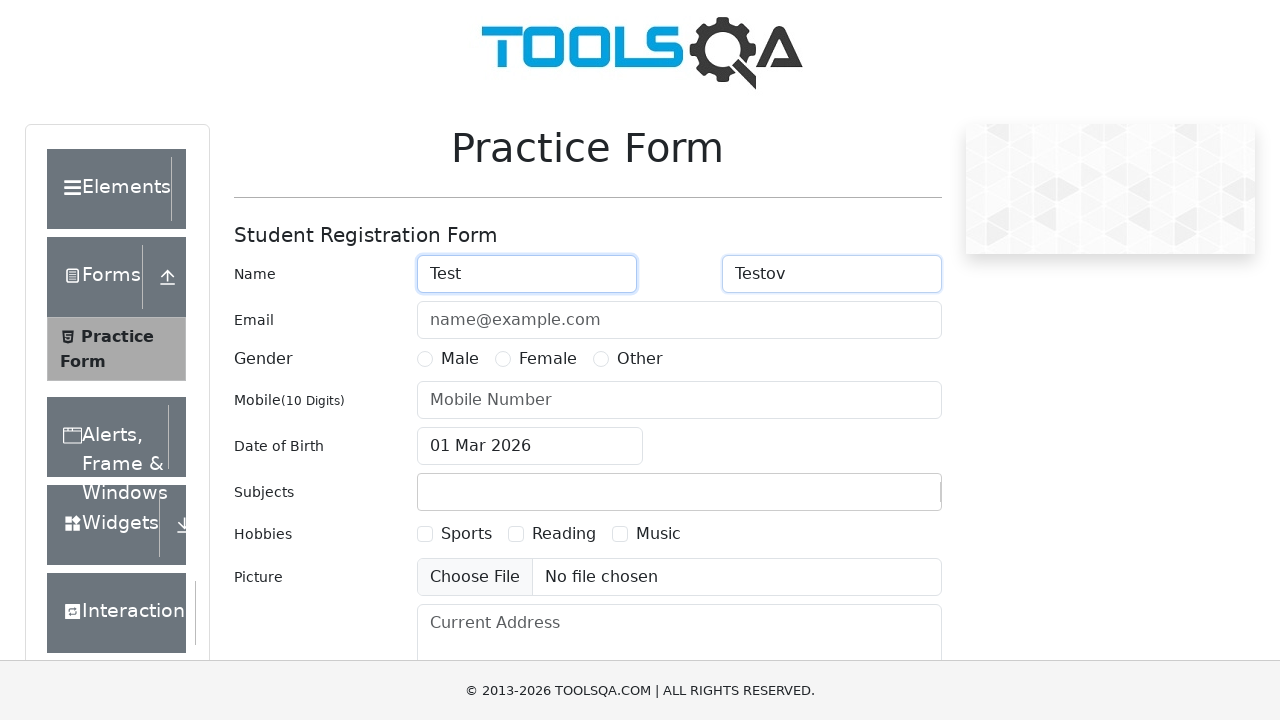

Filled email field with 'test@gmail.com' on #userEmail
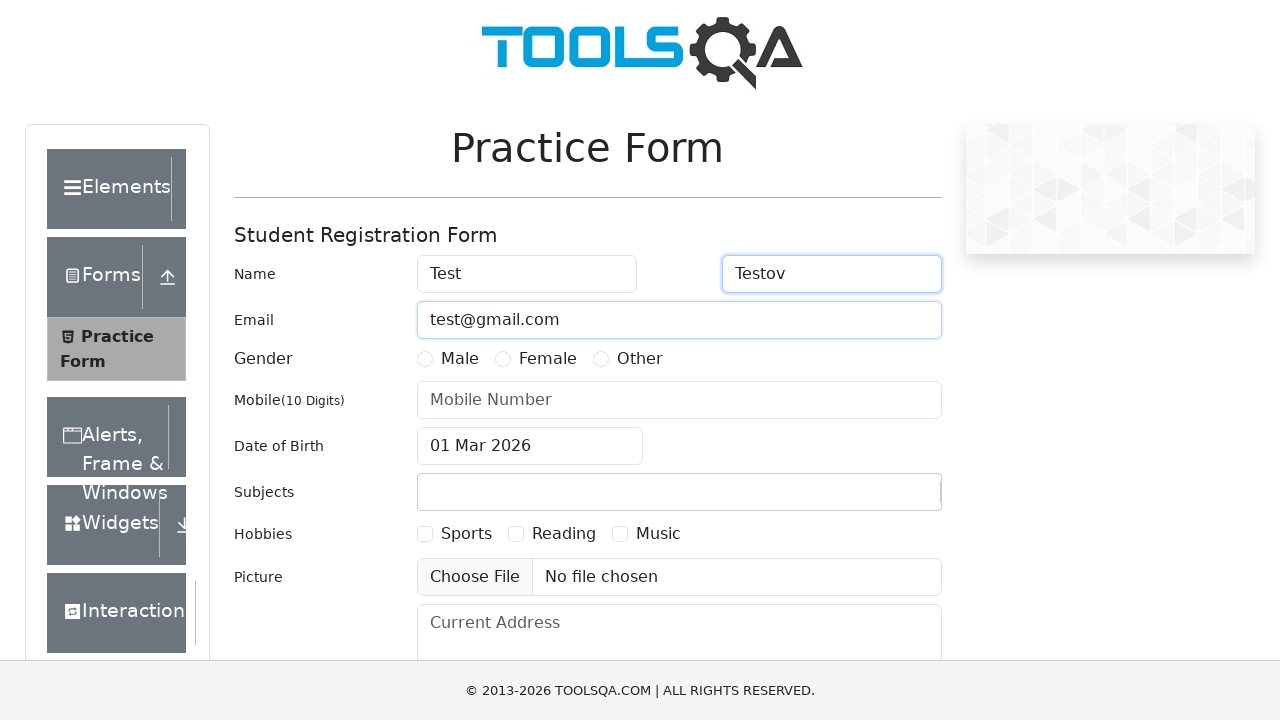

Filled phone number field with '7777777777' on #userNumber
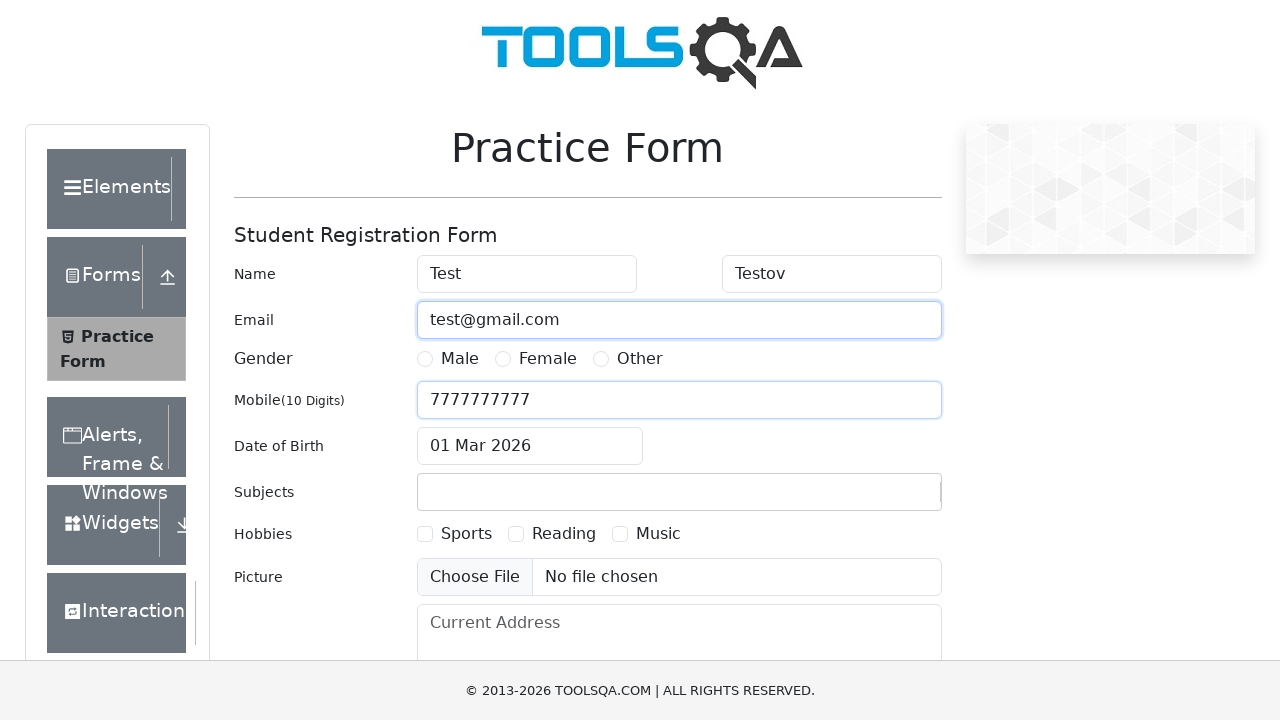

Filled current address field with 'testovoeSms' on #currentAddress
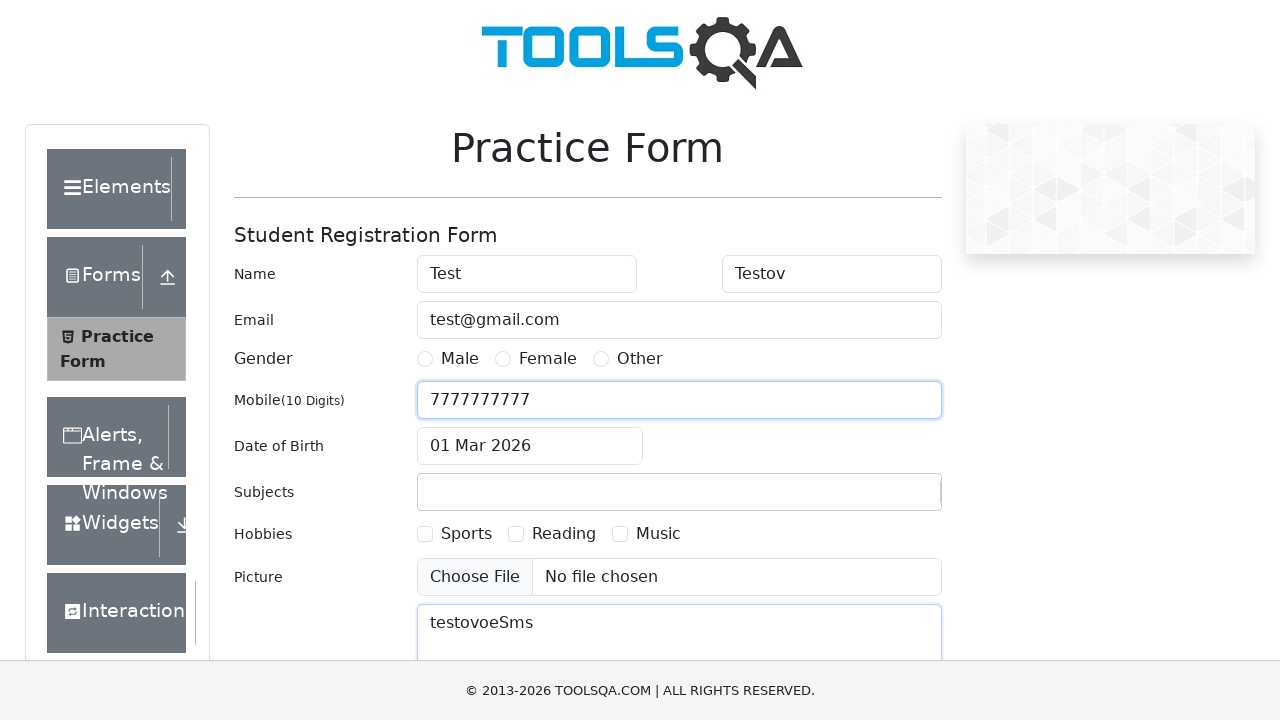

Clicked date of birth input field at (530, 446) on #dateOfBirthInput
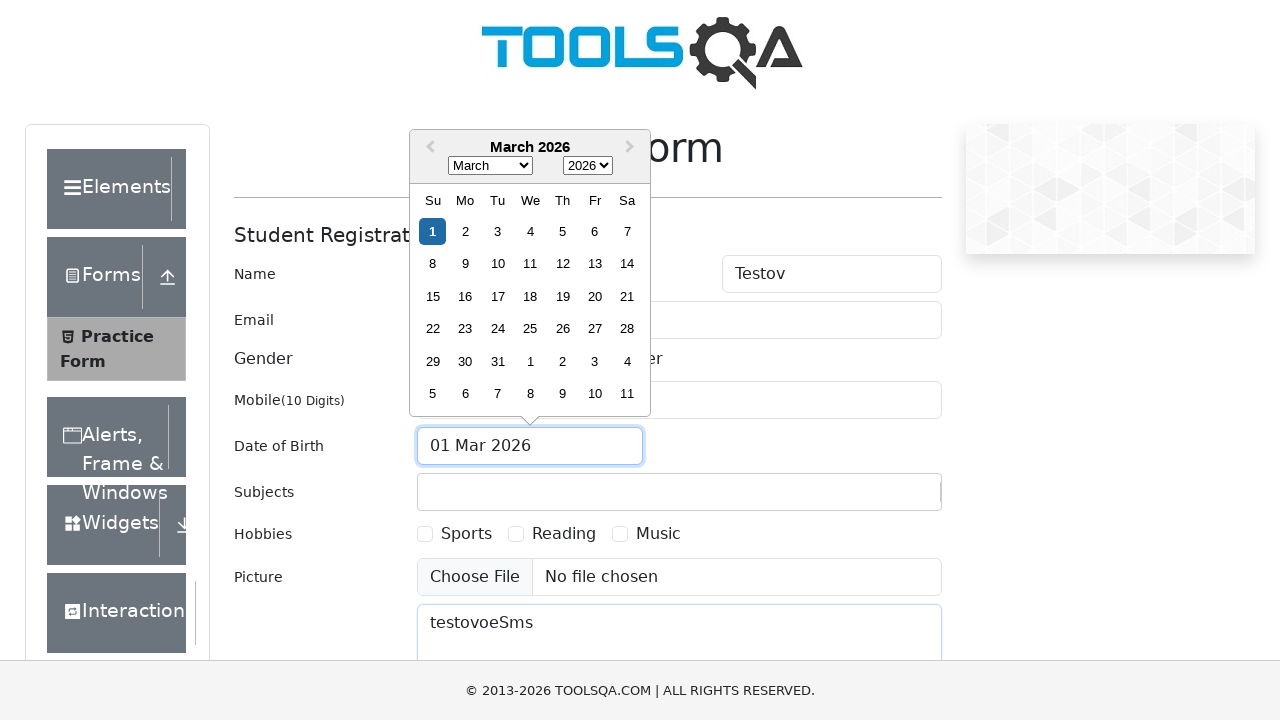

Selected all text in date field
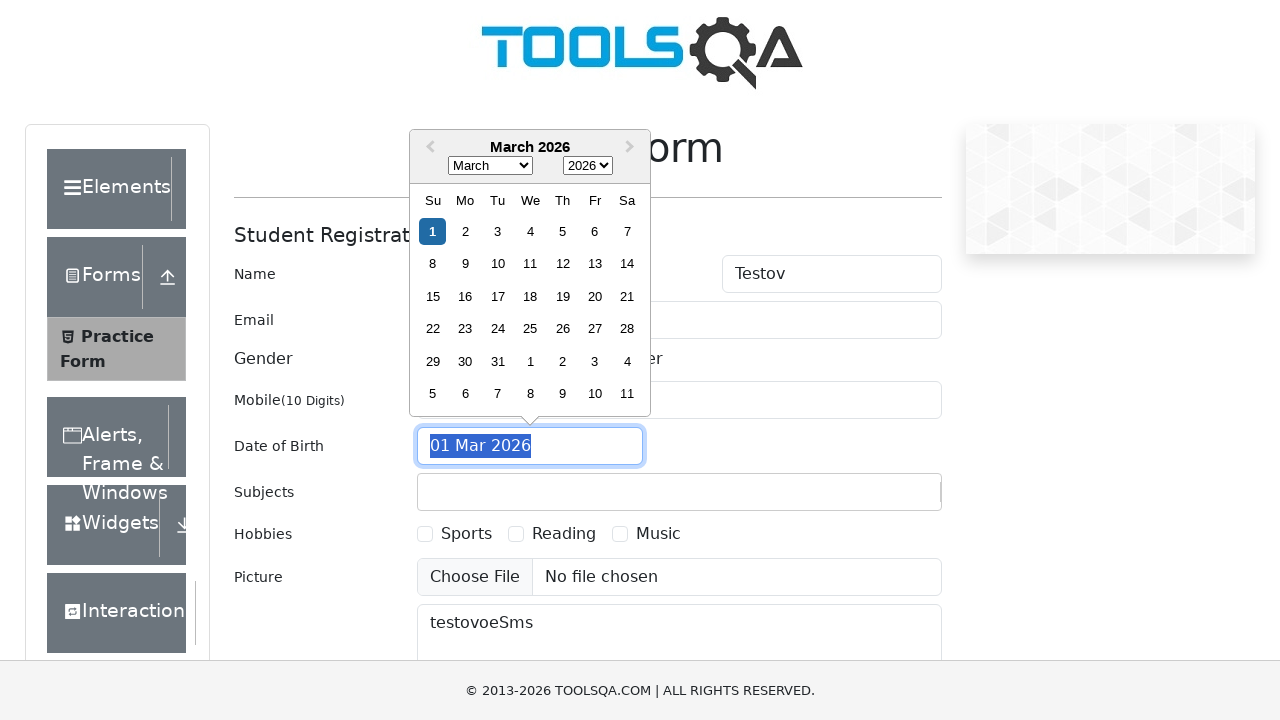

Typed date of birth '18 Feb 2000'
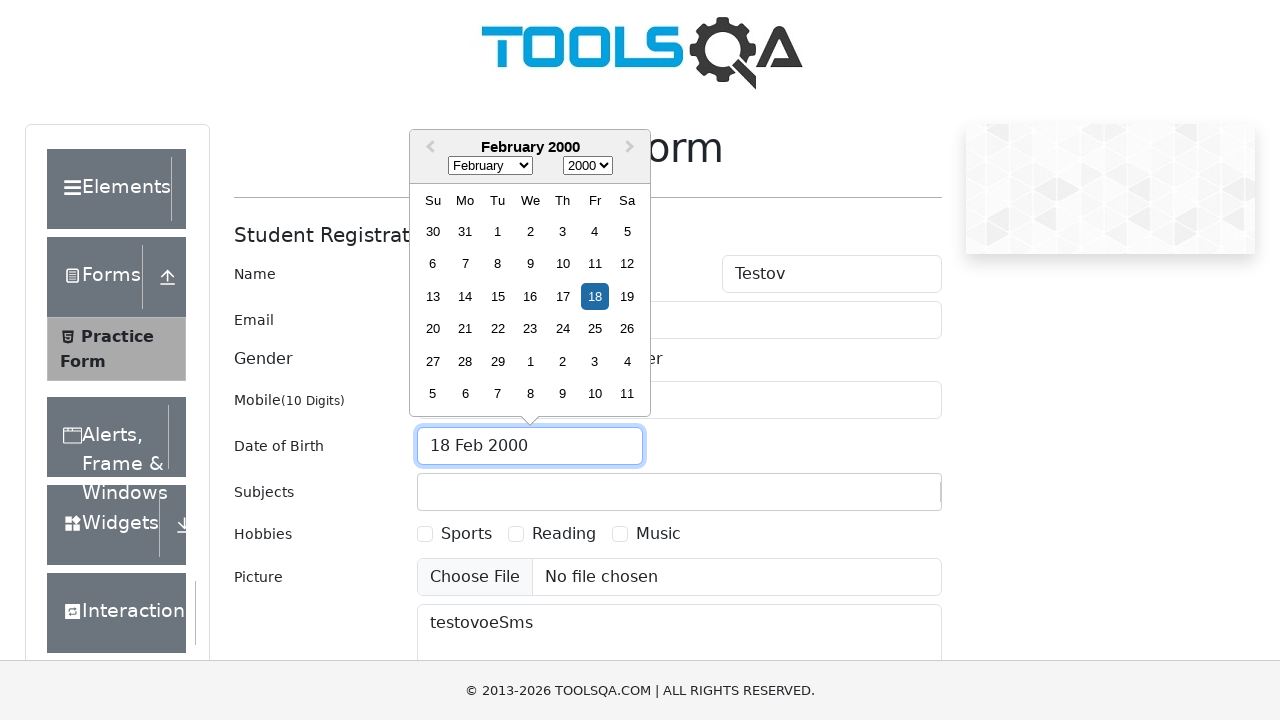

Closed date picker by pressing Escape
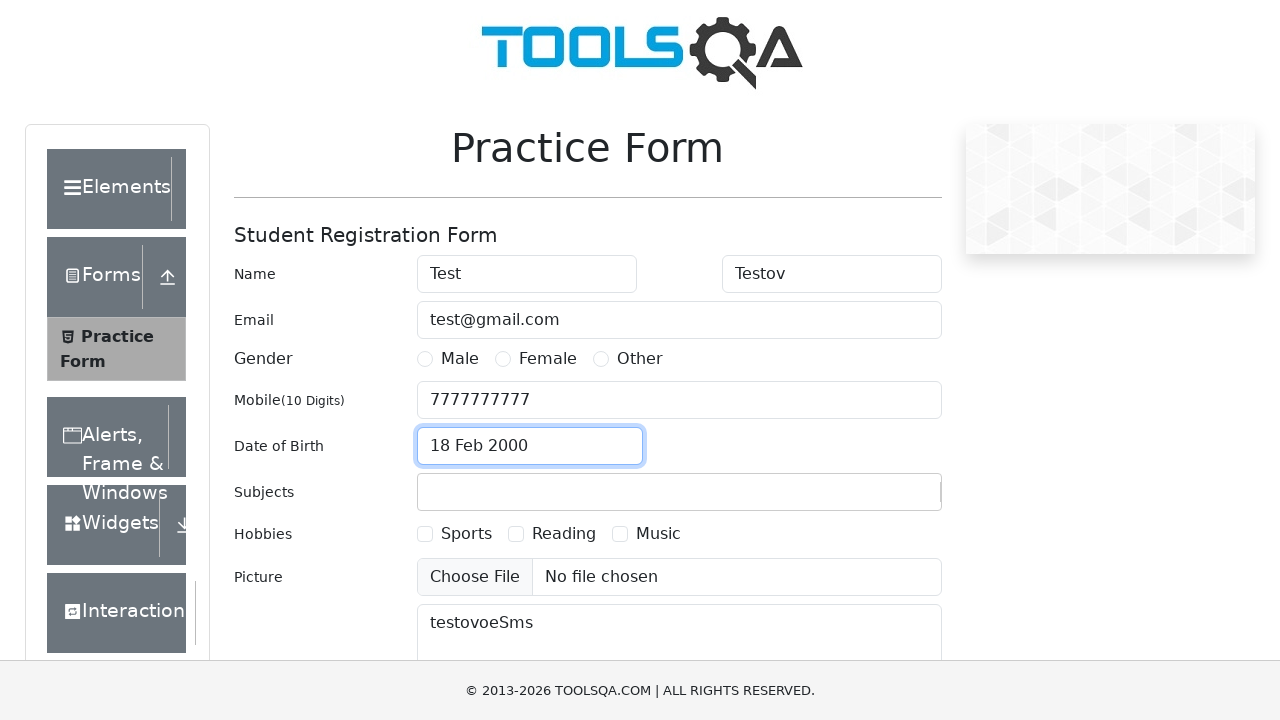

Selected Male gender radio button at (460, 359) on label[for='gender-radio-1']
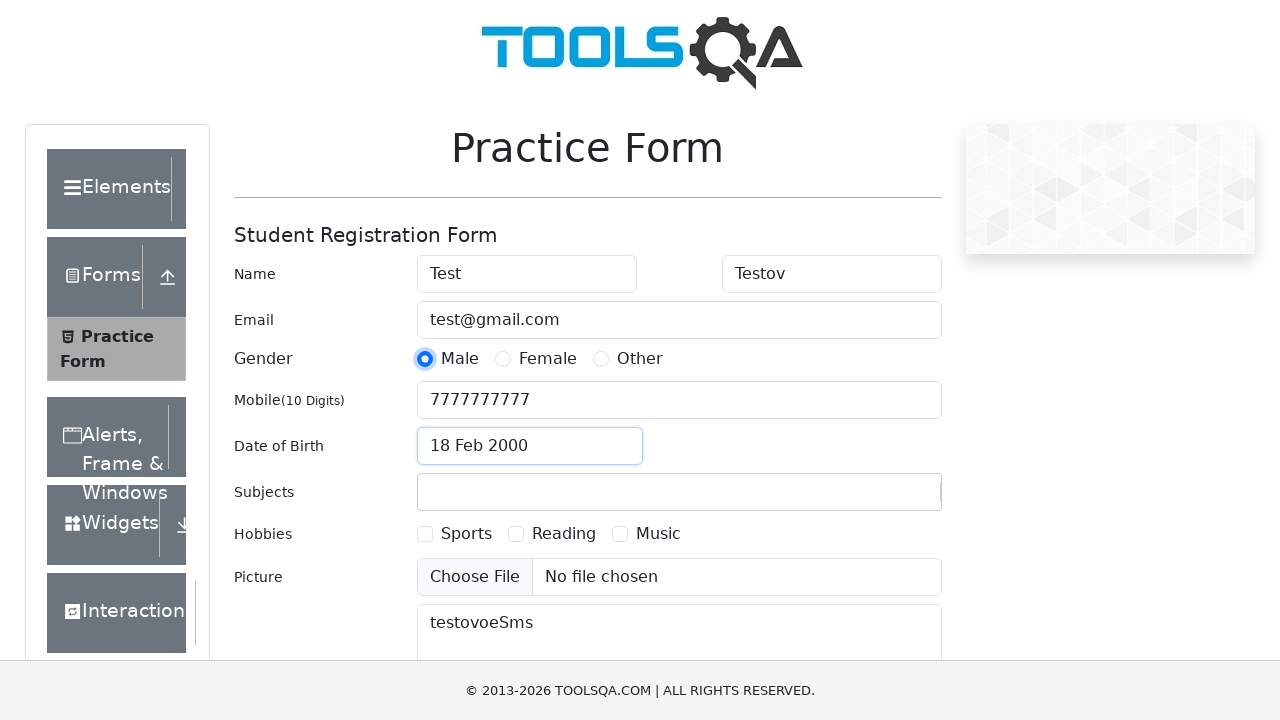

Scrolled first hobby checkbox into view
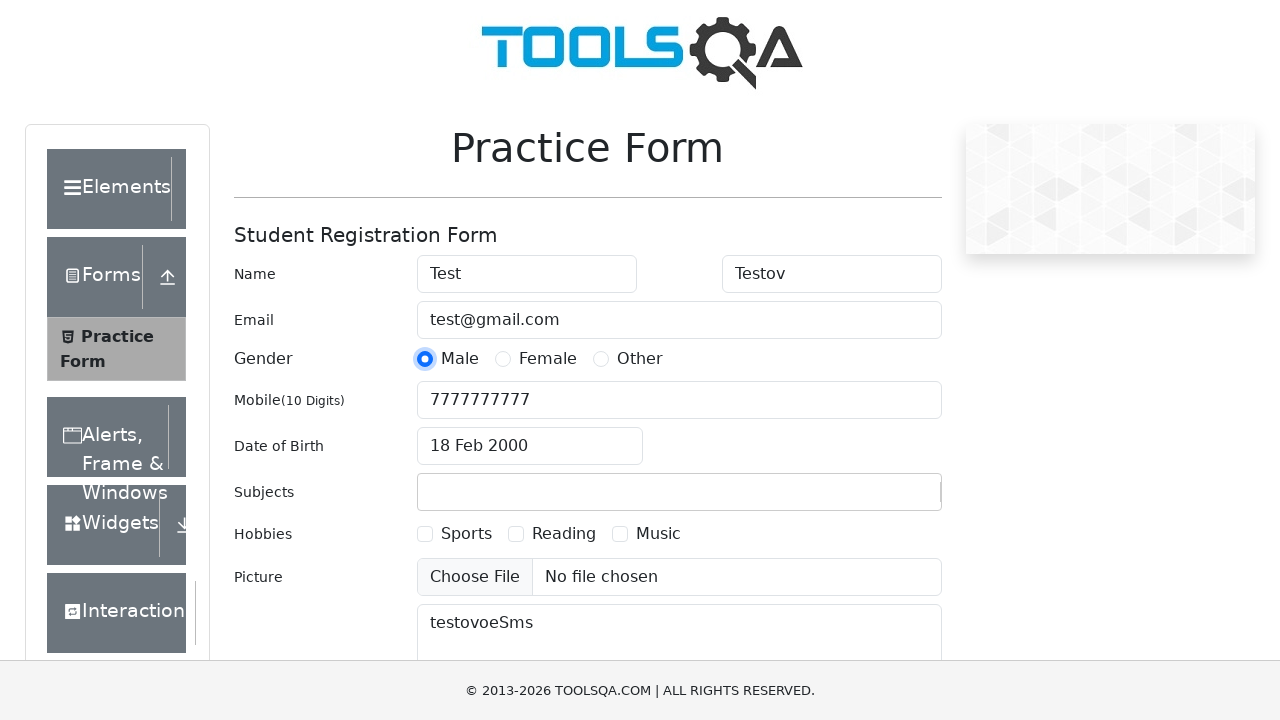

Clicked first hobby checkbox (Sports) at (466, 534) on label[for='hobbies-checkbox-1']
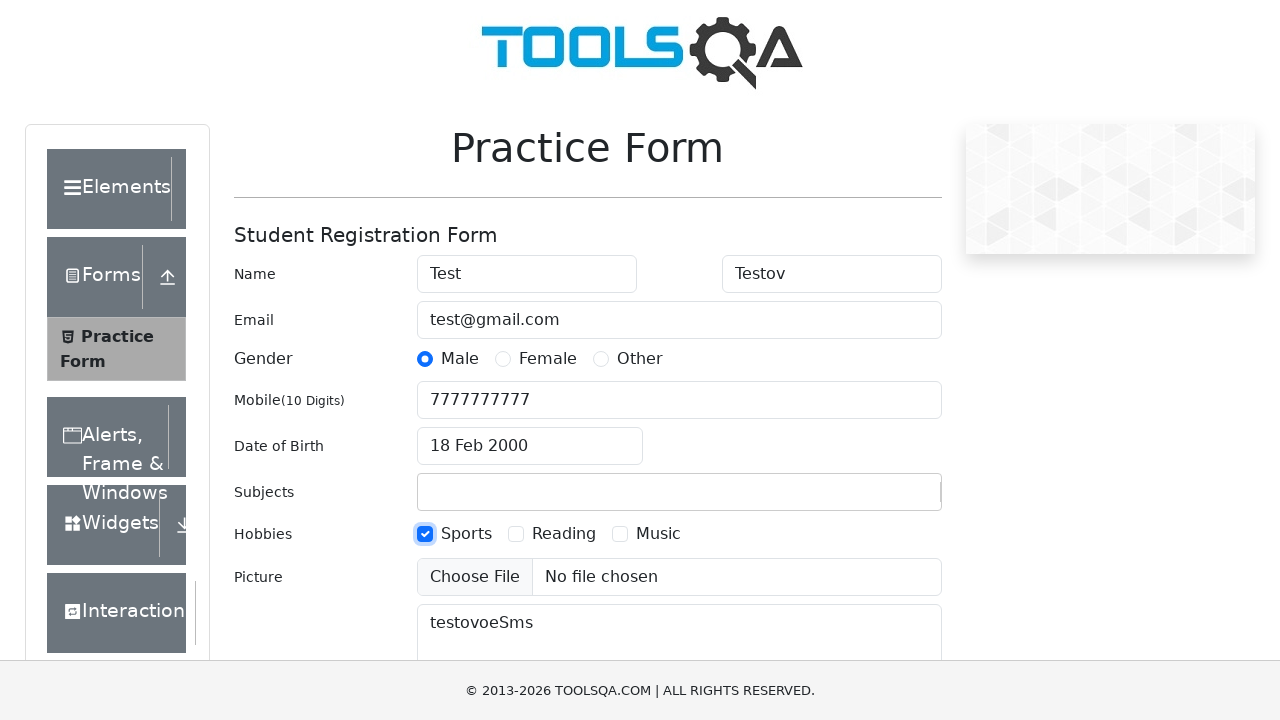

Scrolled second hobby checkbox into view
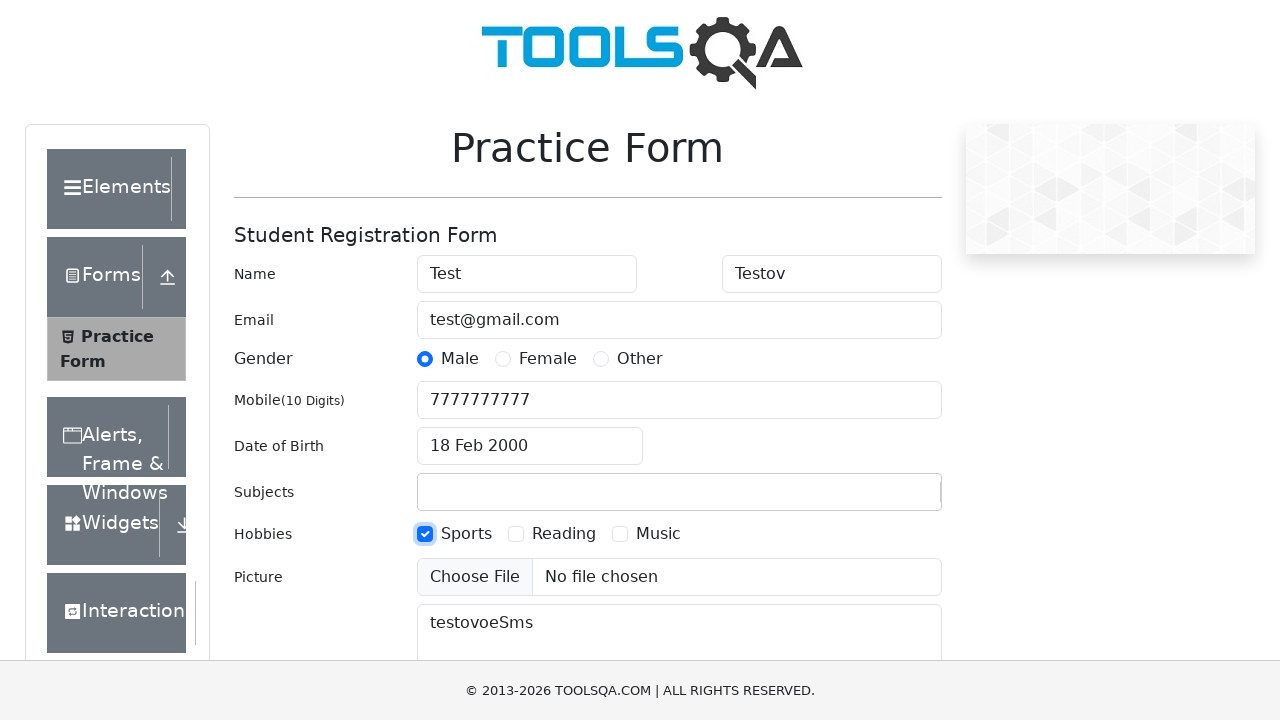

Clicked second hobby checkbox (Reading) at (564, 534) on label[for='hobbies-checkbox-2']
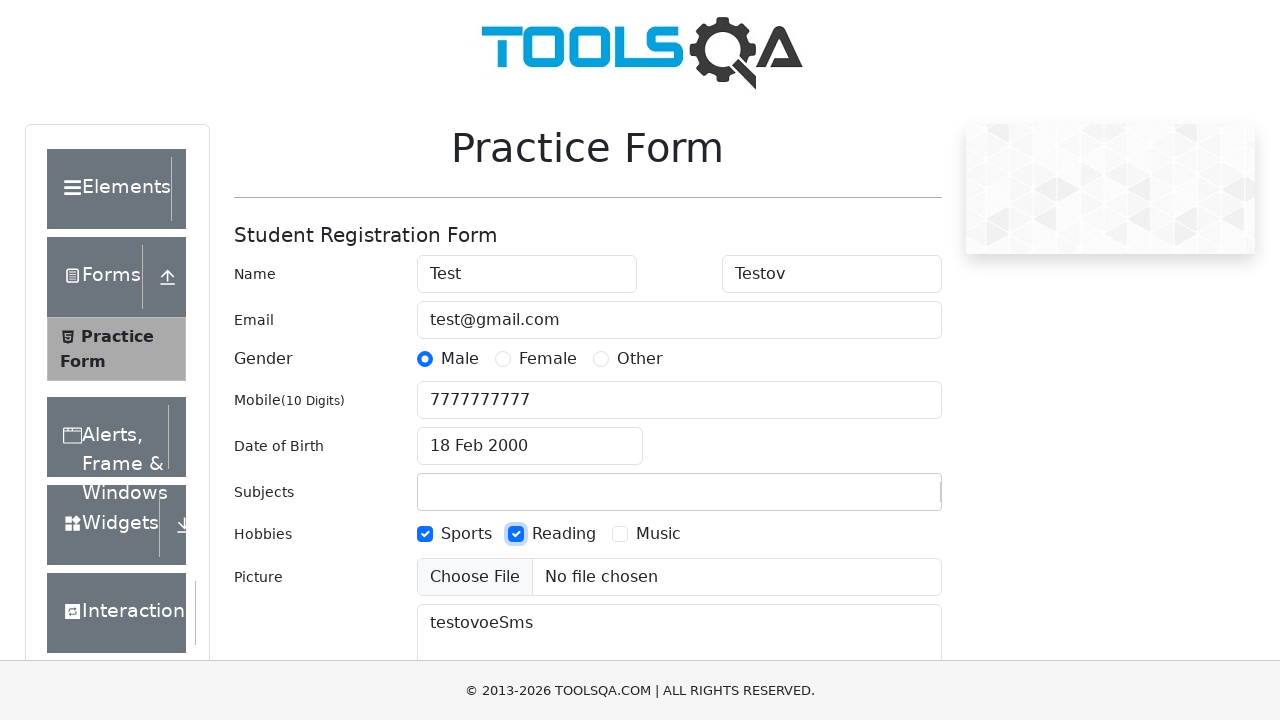

Scrolled third hobby checkbox into view
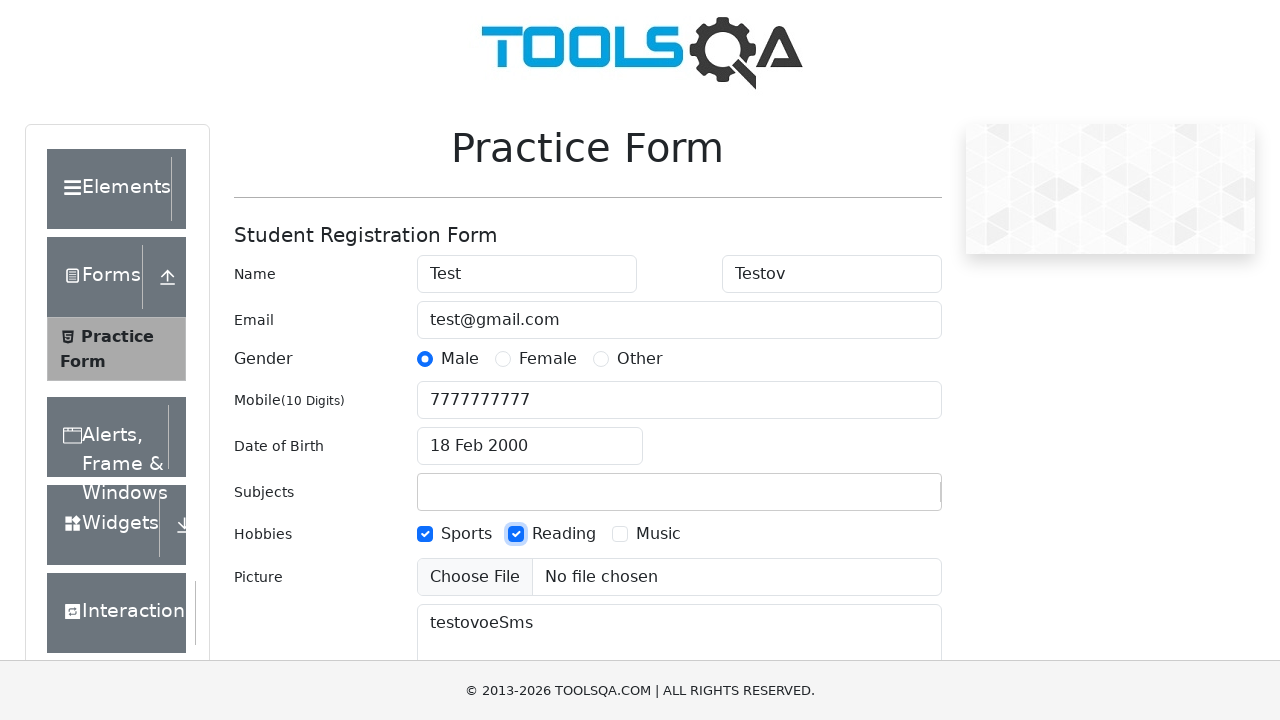

Clicked third hobby checkbox (Music) at (658, 534) on label[for='hobbies-checkbox-3']
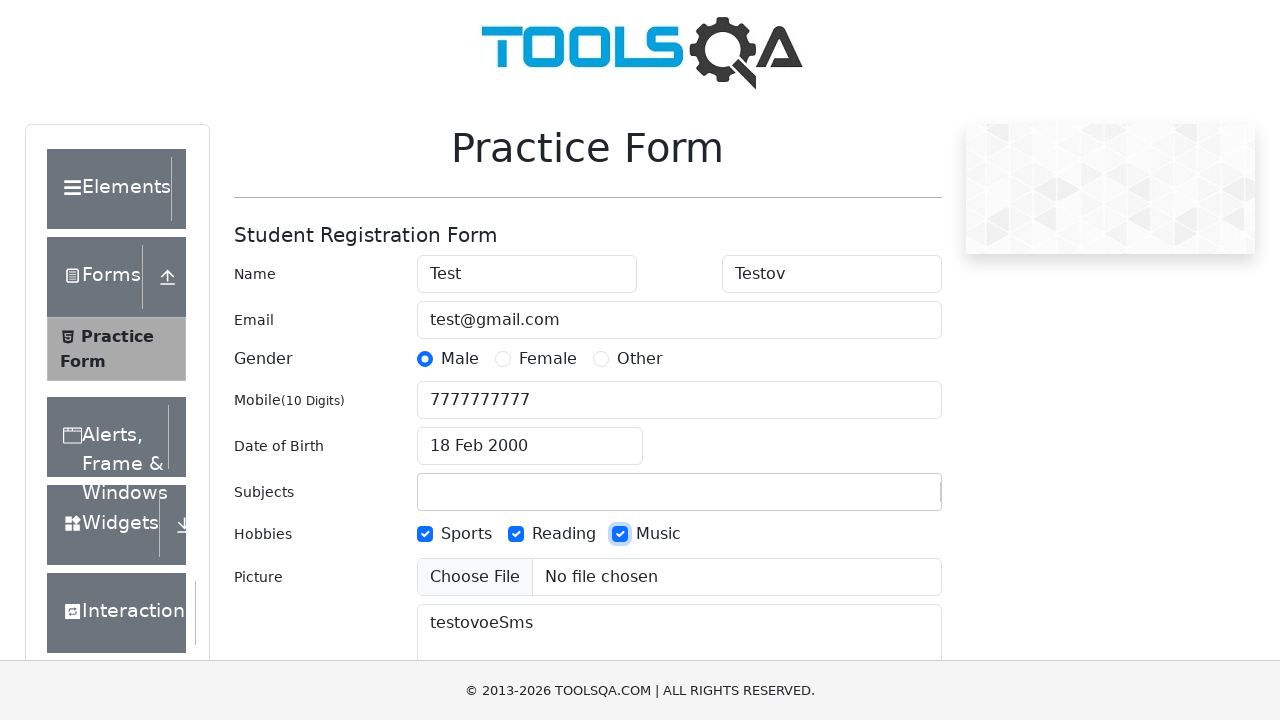

Typed 'NCR' in state dropdown field on #react-select-3-input
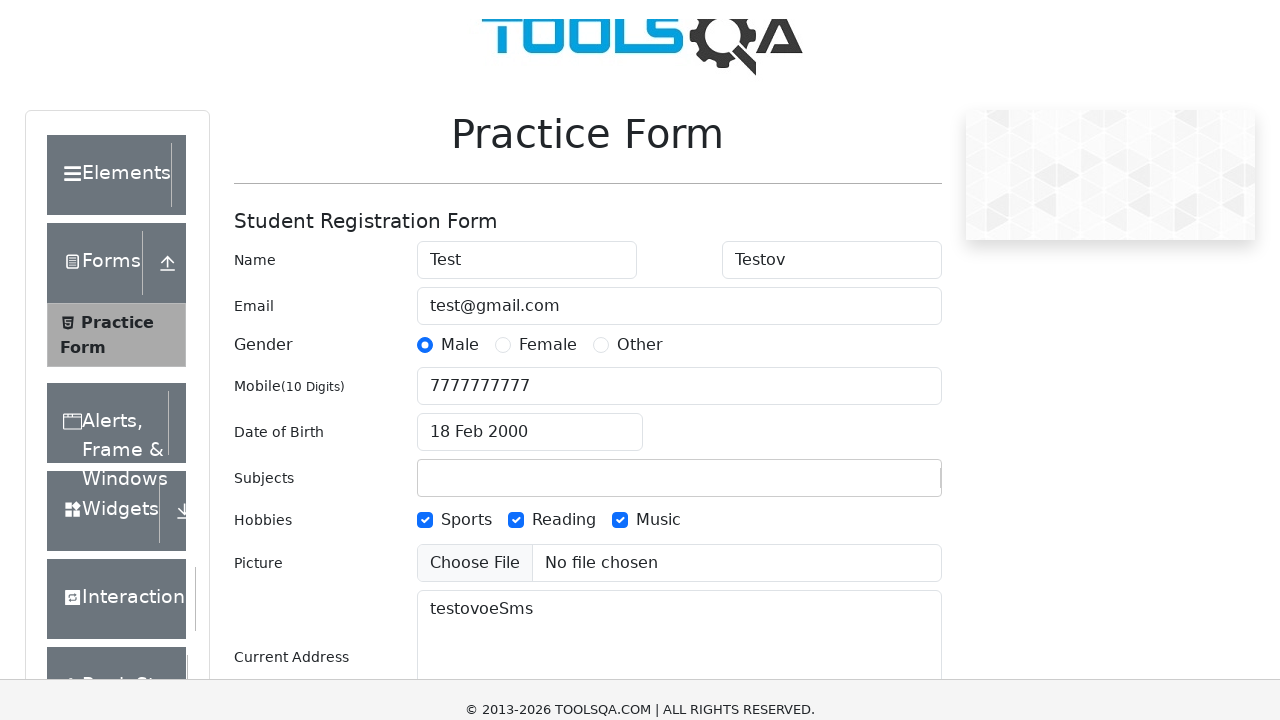

Pressed Enter to select NCR state
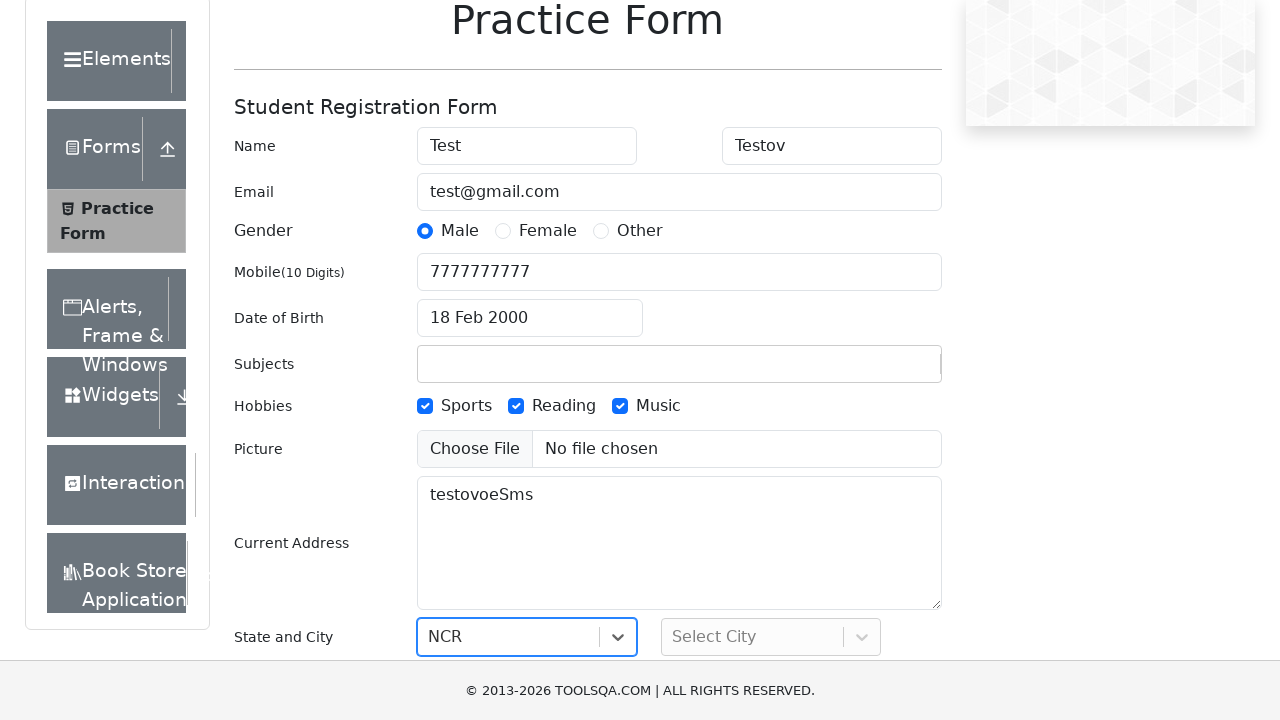

Typed 'Noida' in city dropdown field on #react-select-4-input
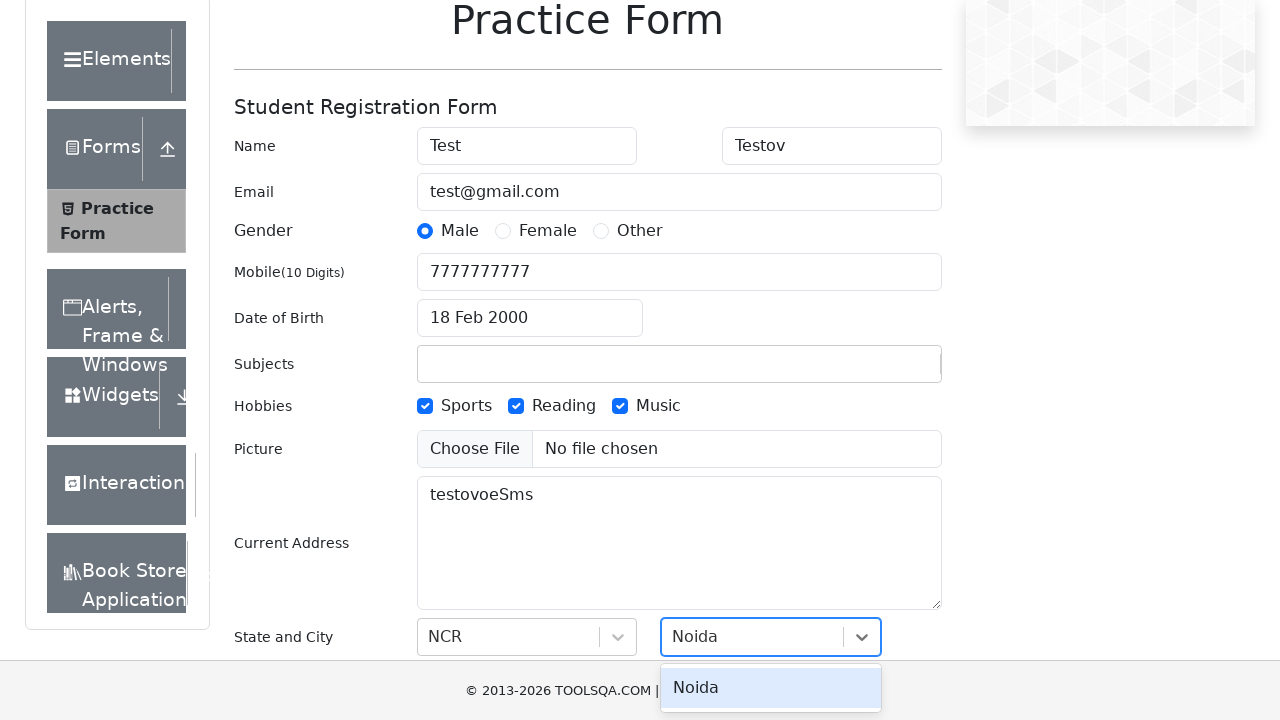

Pressed Enter to select Noida city
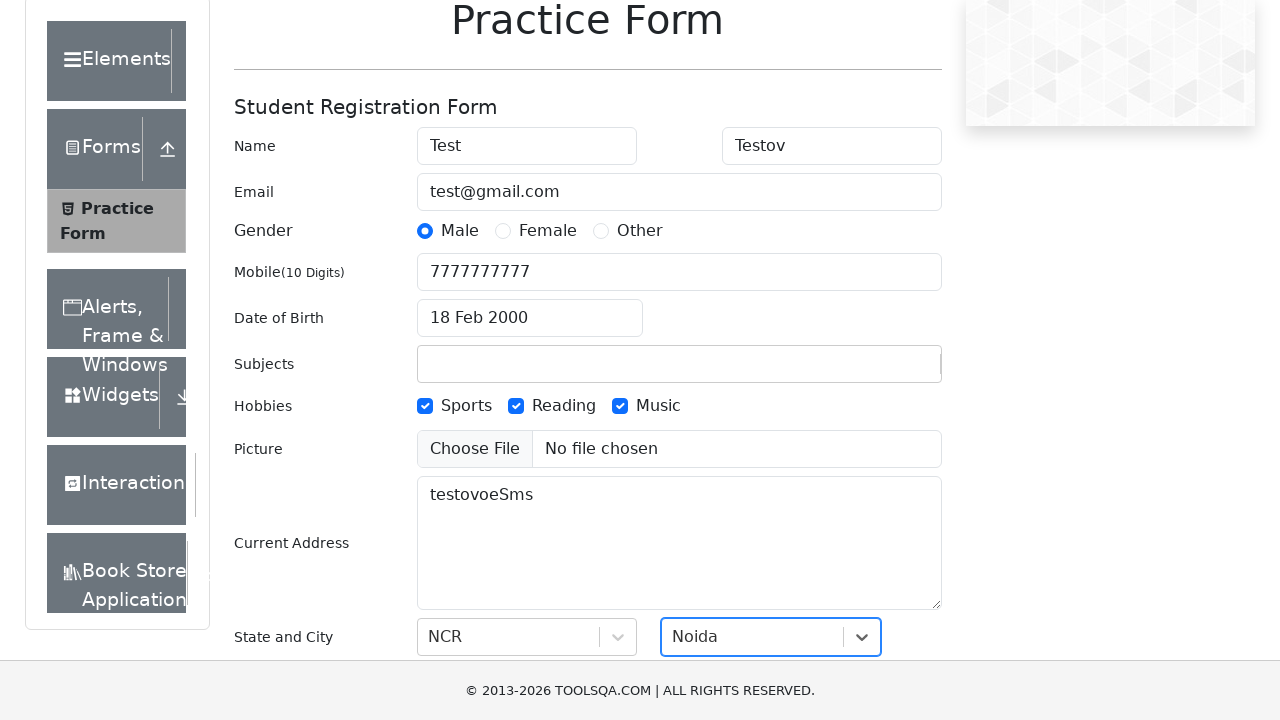

Filled subjects input field with 'testovoeSms' on #subjectsInput
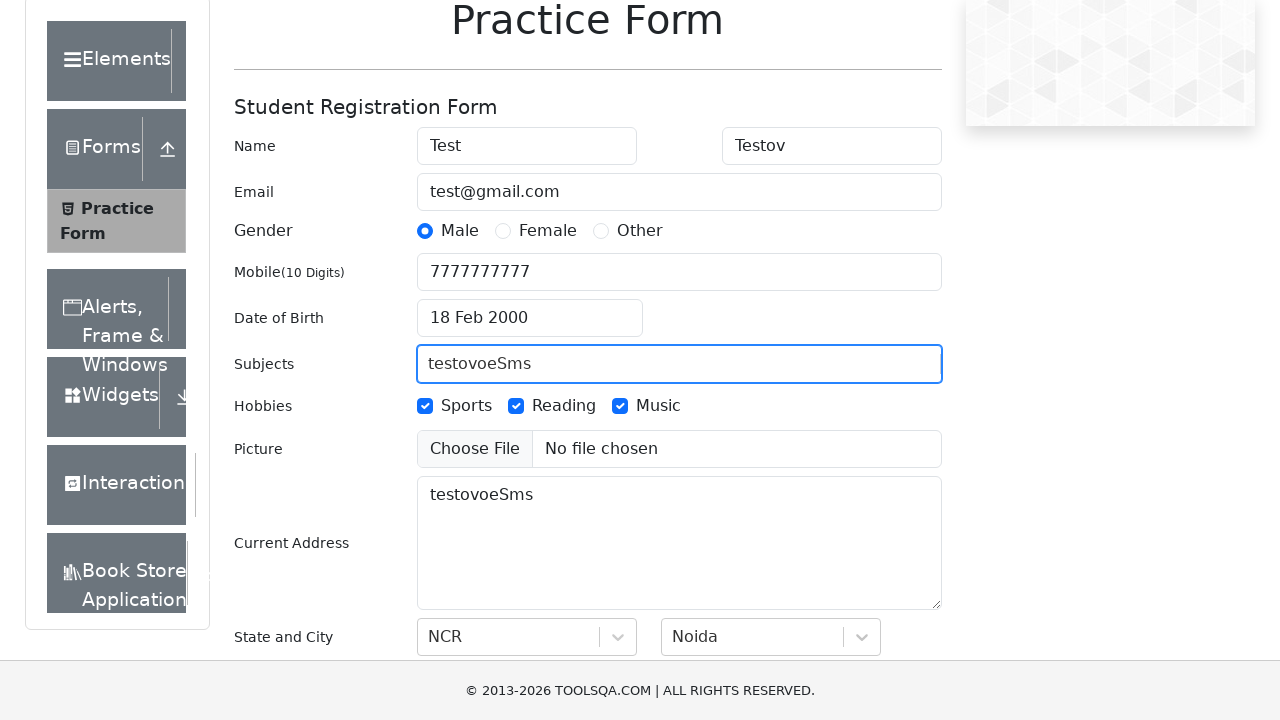

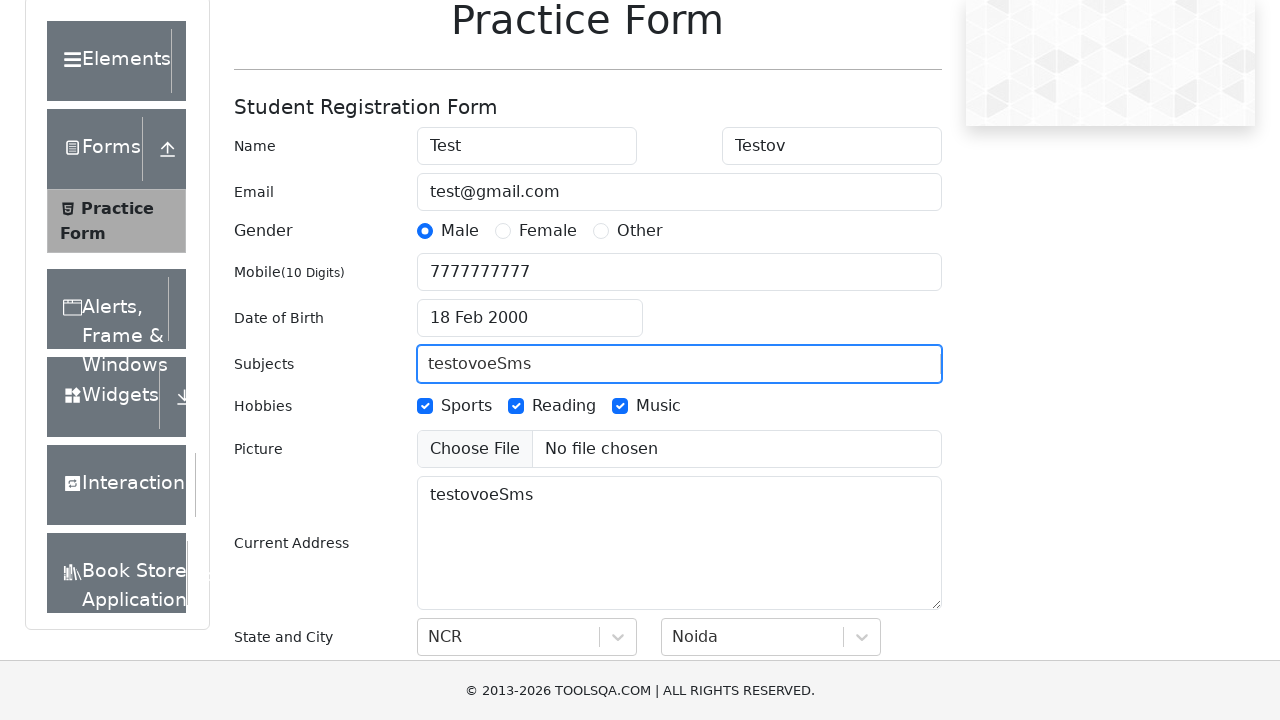